Tests the "More Options" functionality in the Tour Around (周边游) section by clicking the more options link and verifying it redirects to the travel guide page.

Starting URL: https://vacations.ctrip.com/

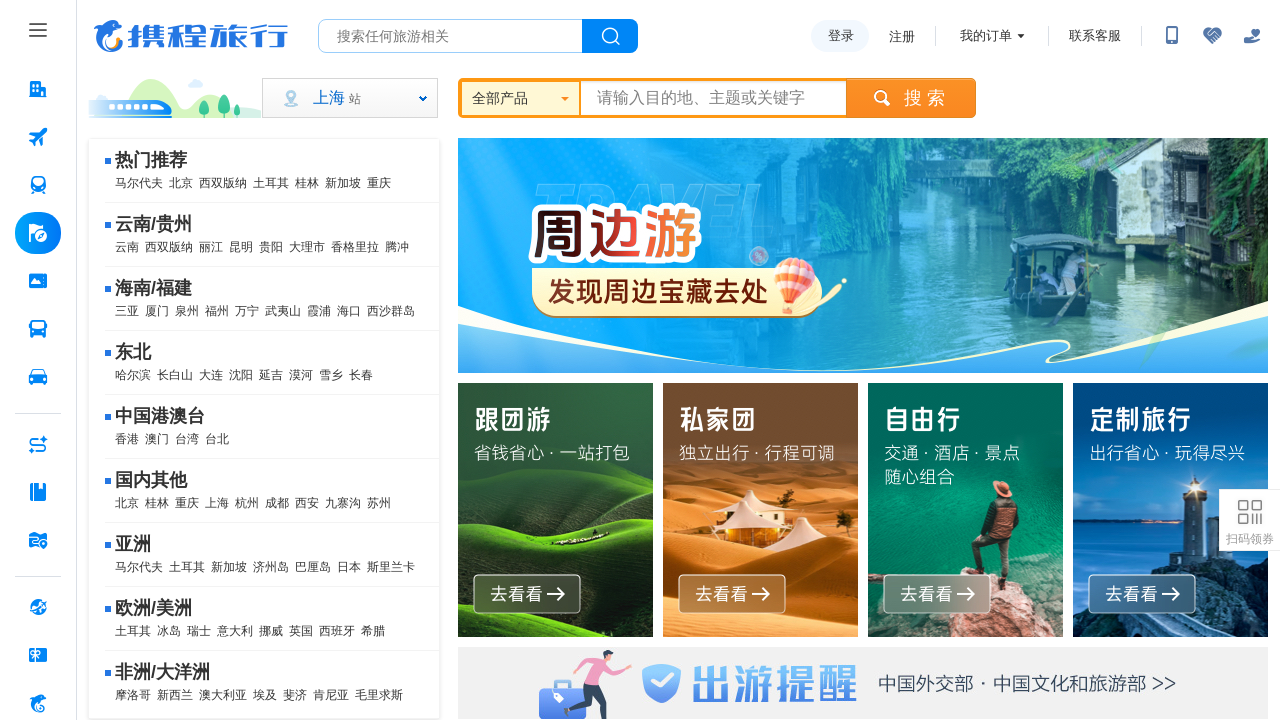

Waited for page to load (networkidle)
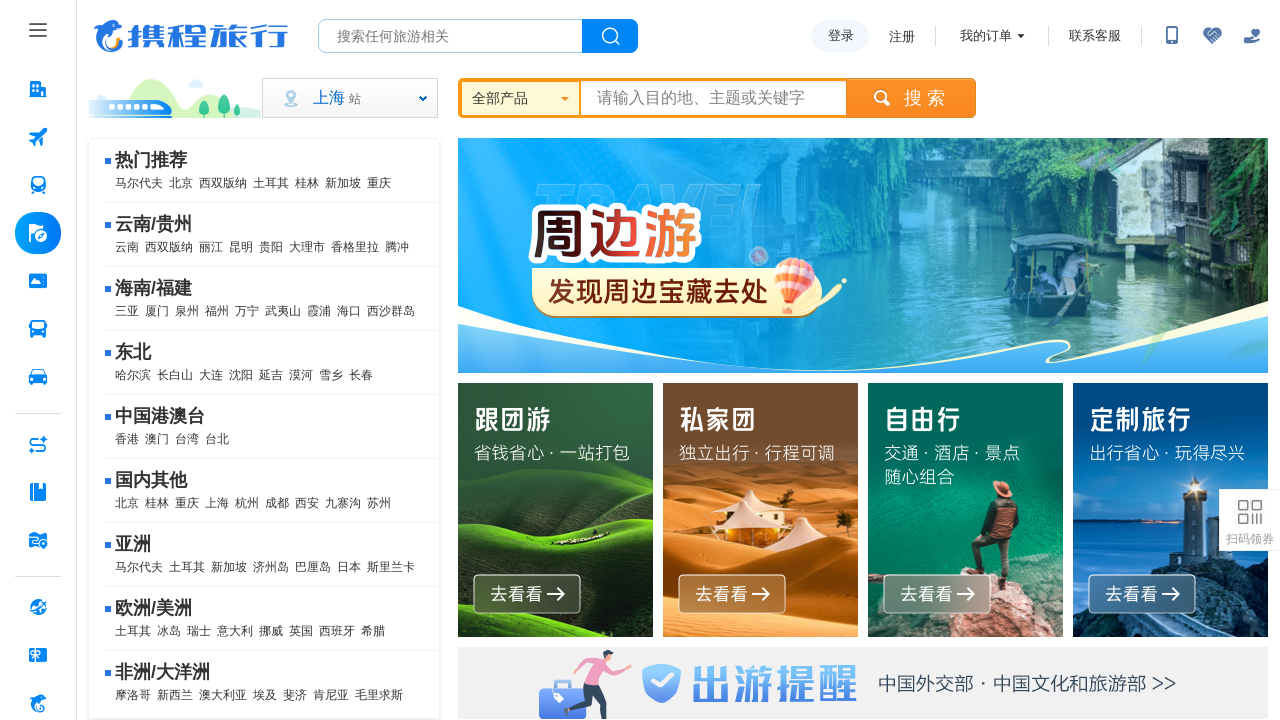

Clicked tab button icon to open module selection at (38, 30) on .pc_home-tabbtnIcon
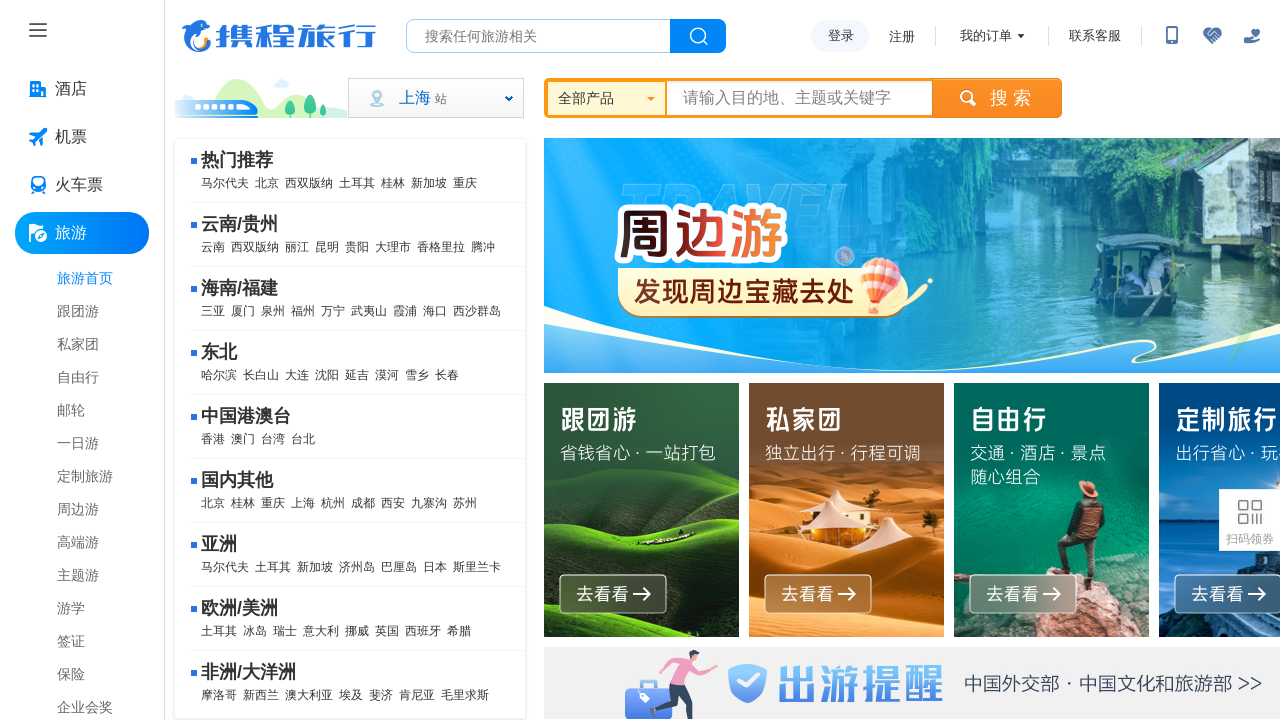

Clicked on Tour Around (周边游) module at (97, 508) on internal:role=link[name="周边游"s]
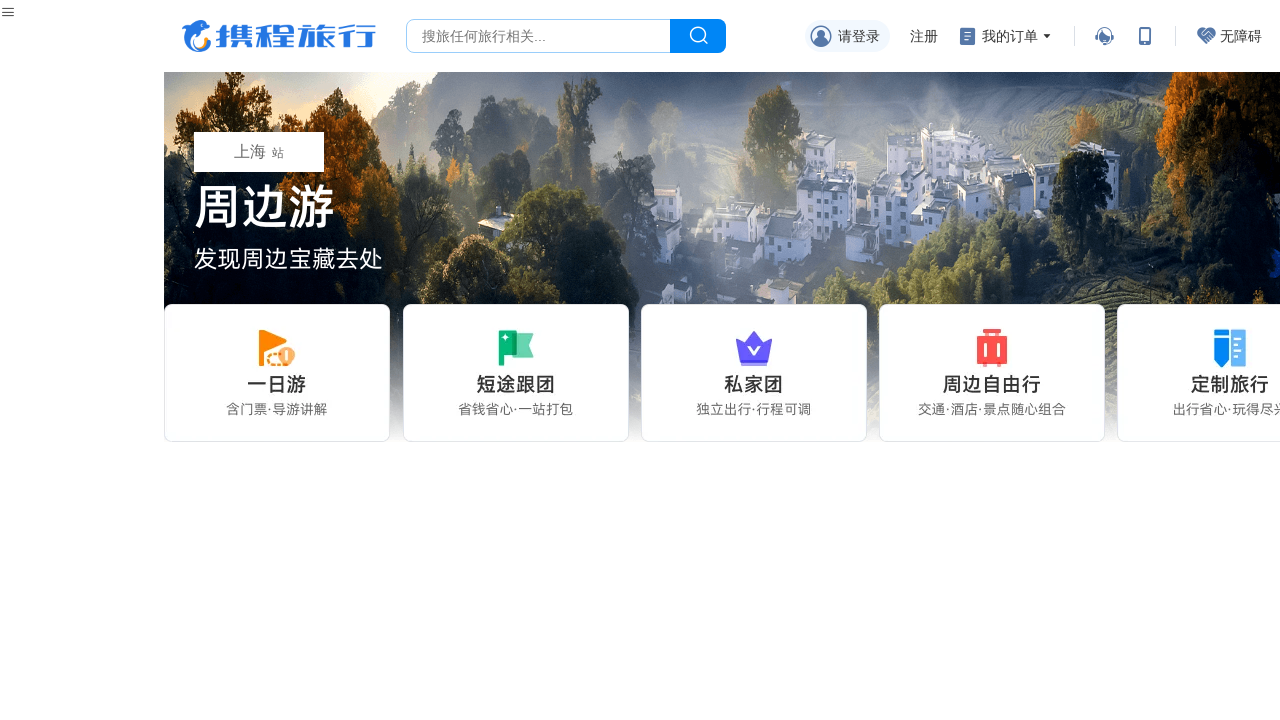

Waited for Tour Around module page to load (networkidle)
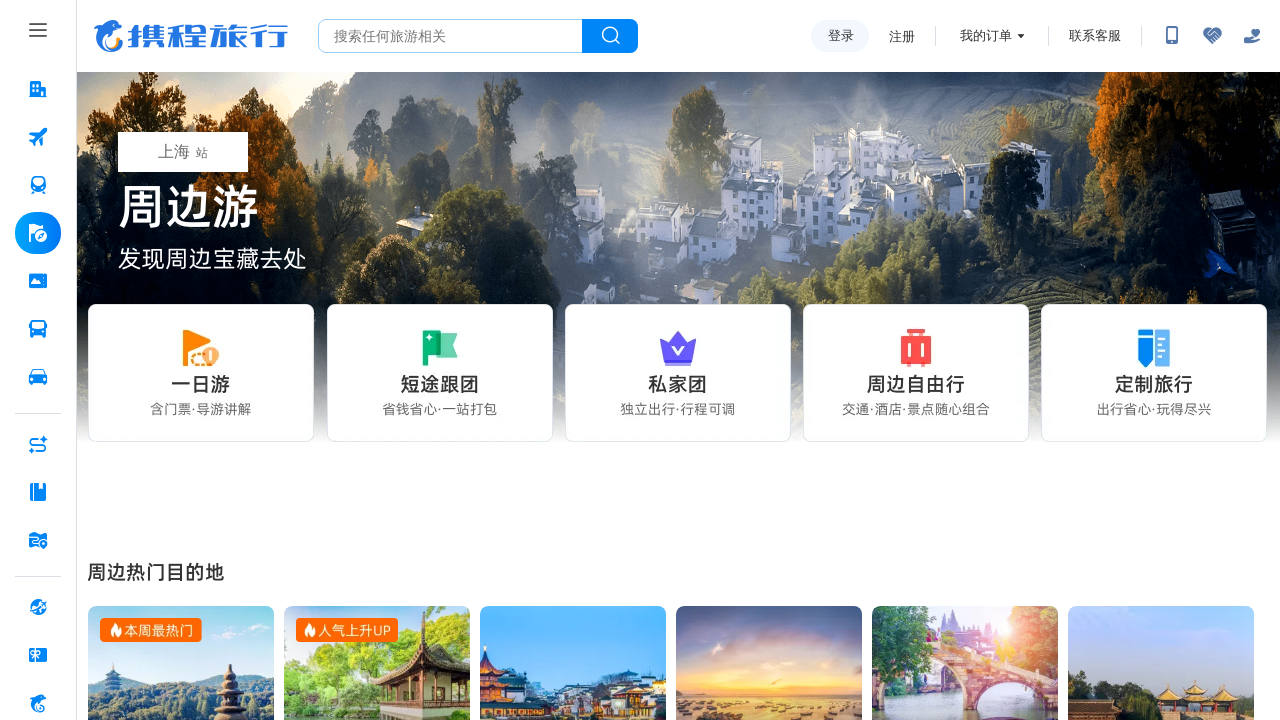

Located '周边逛景点' heading area
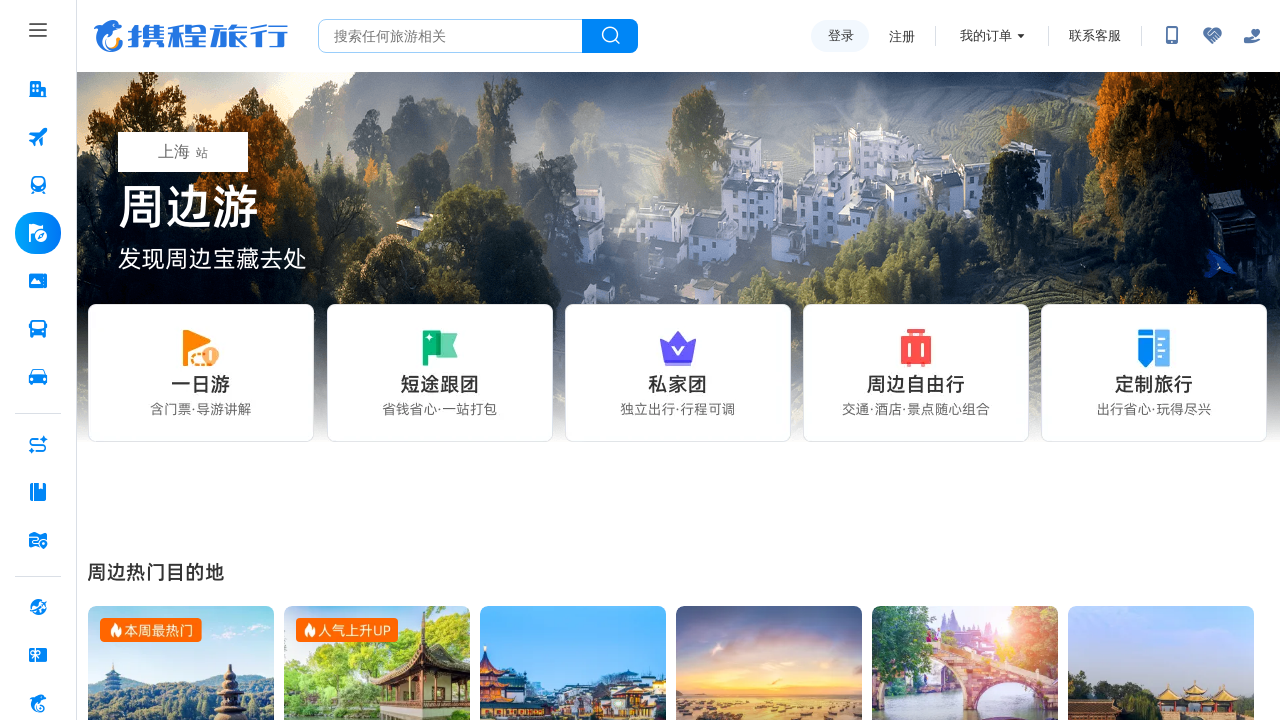

Verified '周边逛景点' area exists
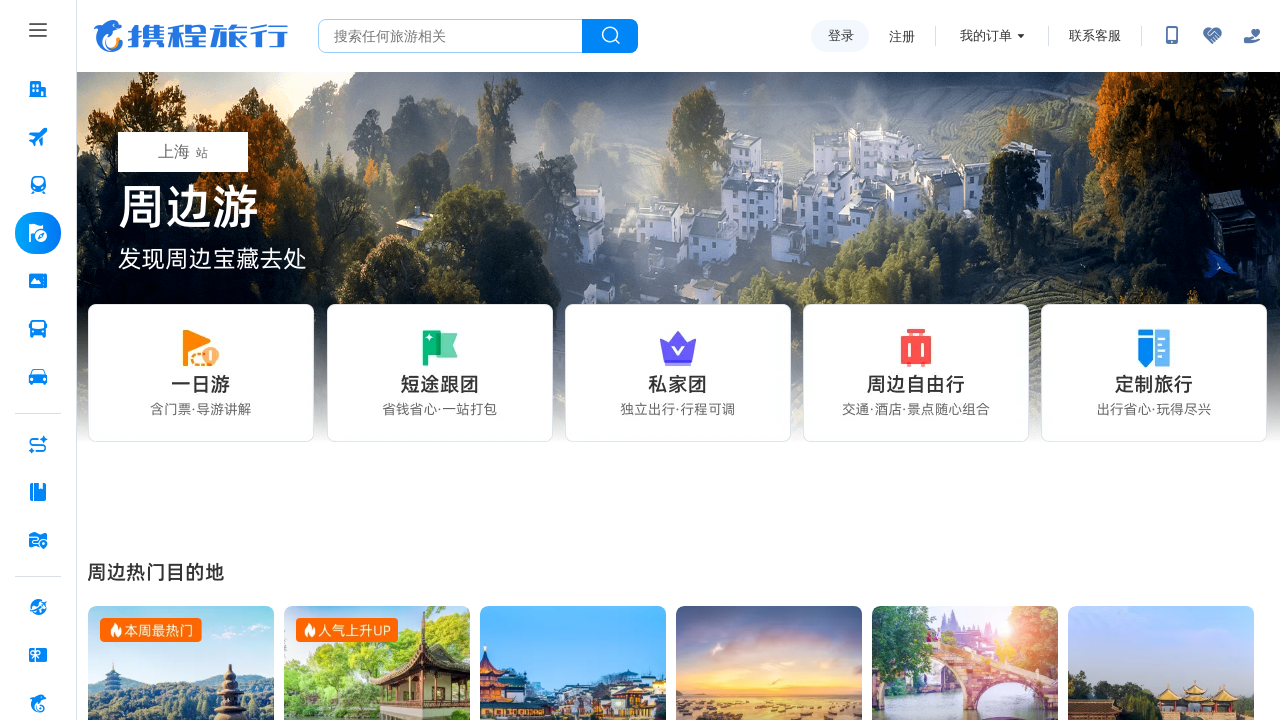

Clicked on more options link at (678, 360) on div:nth-child(7) > .hot_zone_box > .hot_zone_content > .hot_zone_wrapper > .hot_
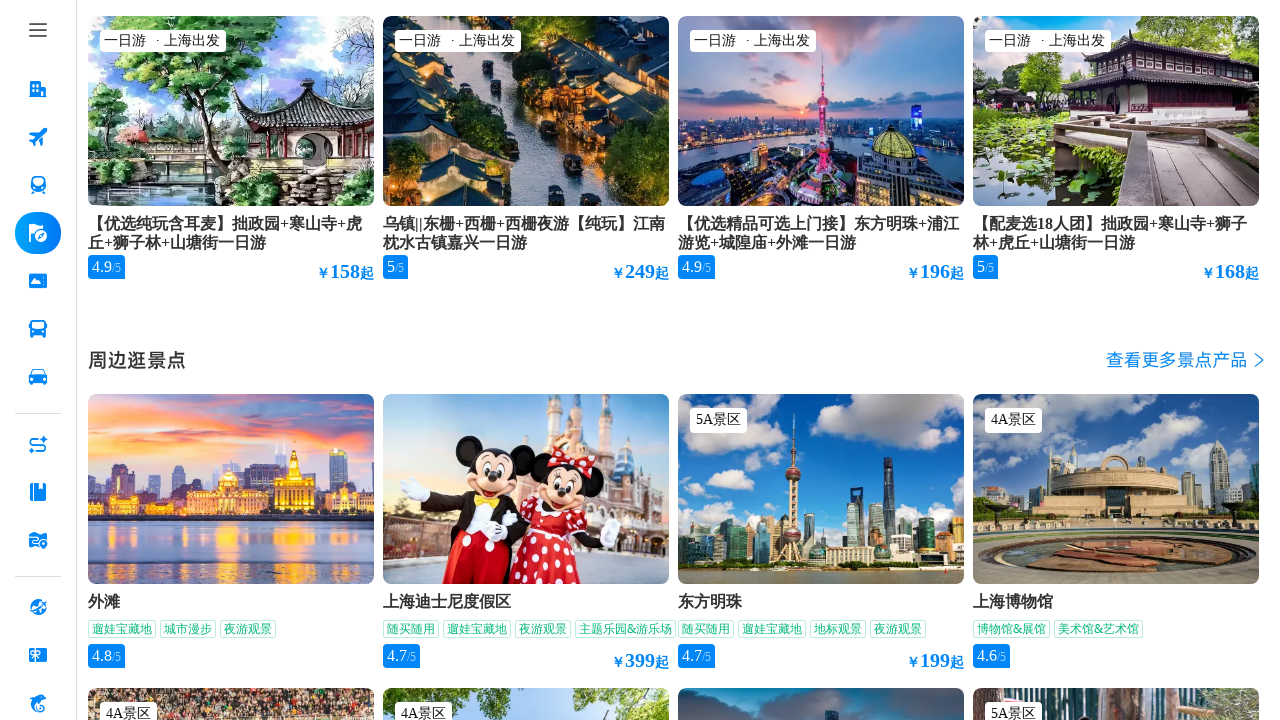

Popup window opened for more options
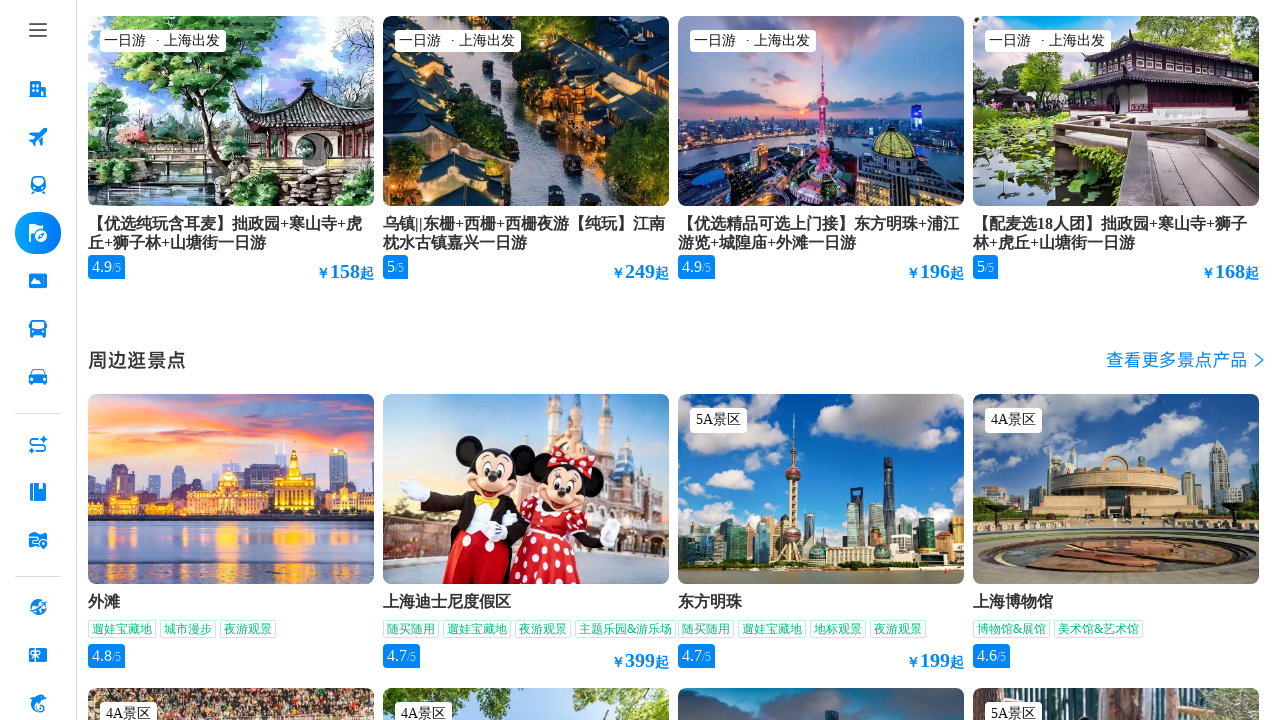

Waited for popup page to load (networkidle)
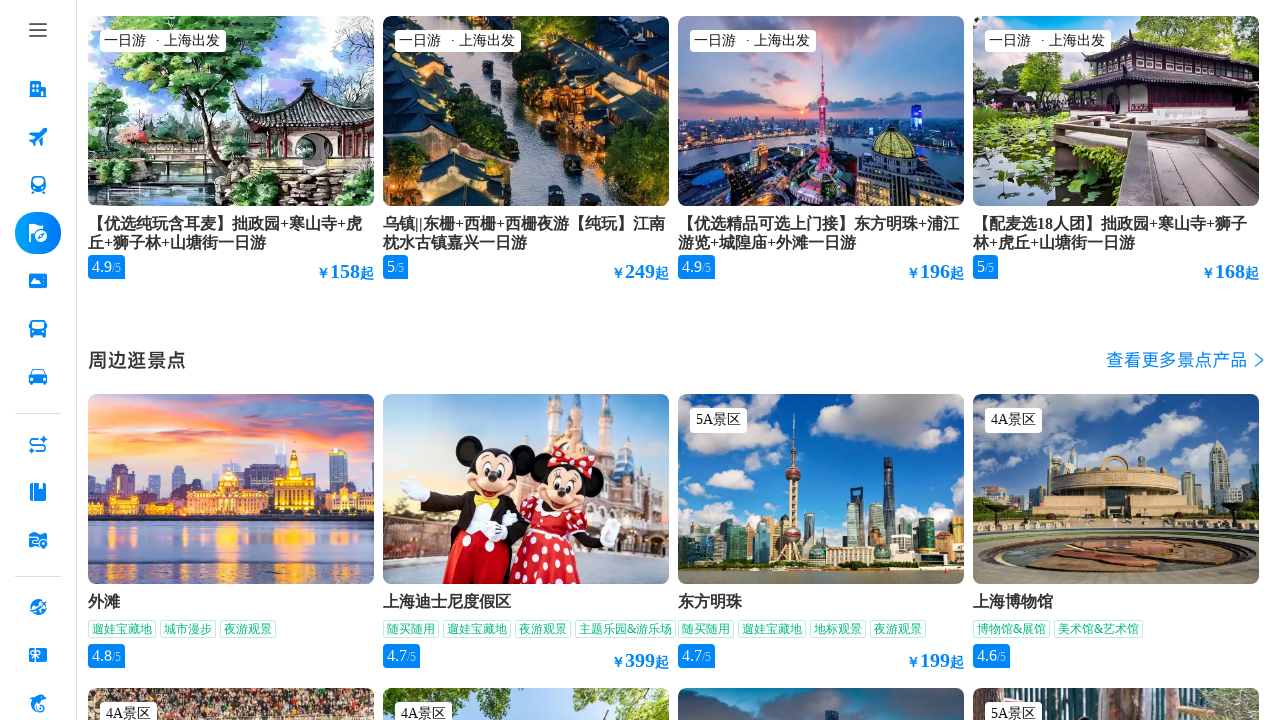

Retrieved popup page title
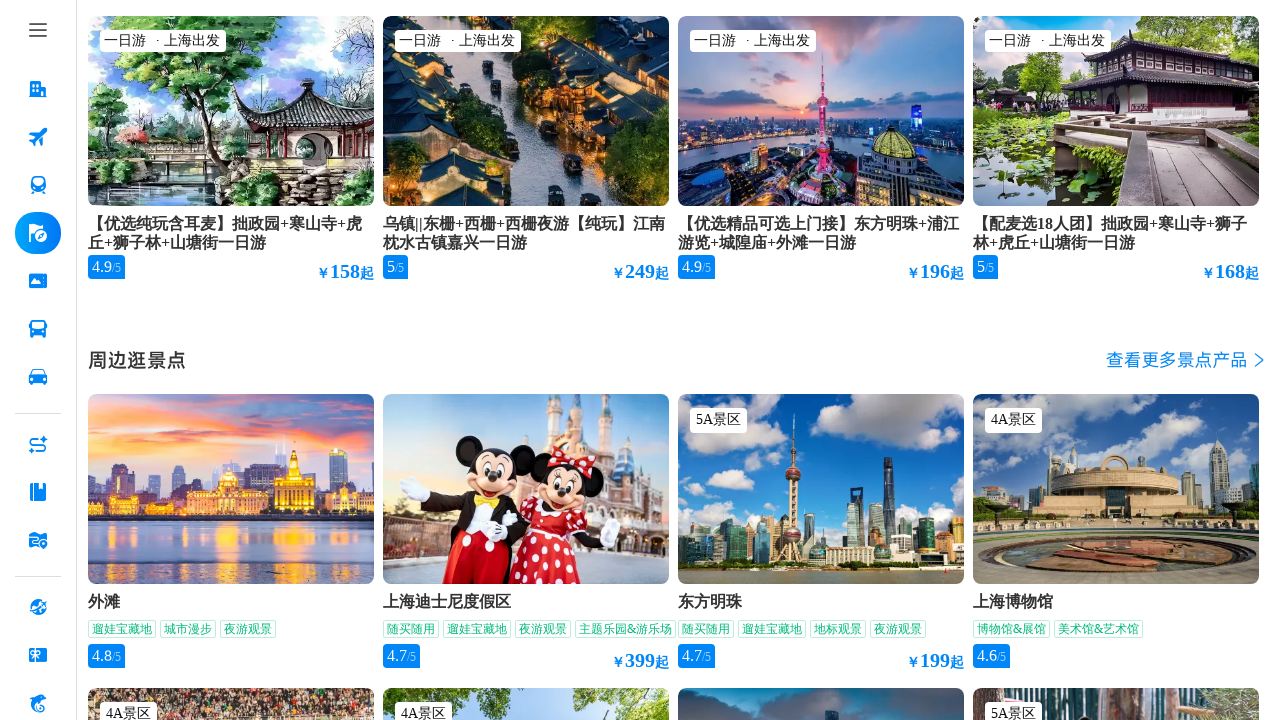

Verified popup page contains '自由行攻略指南' in title (travel guide page)
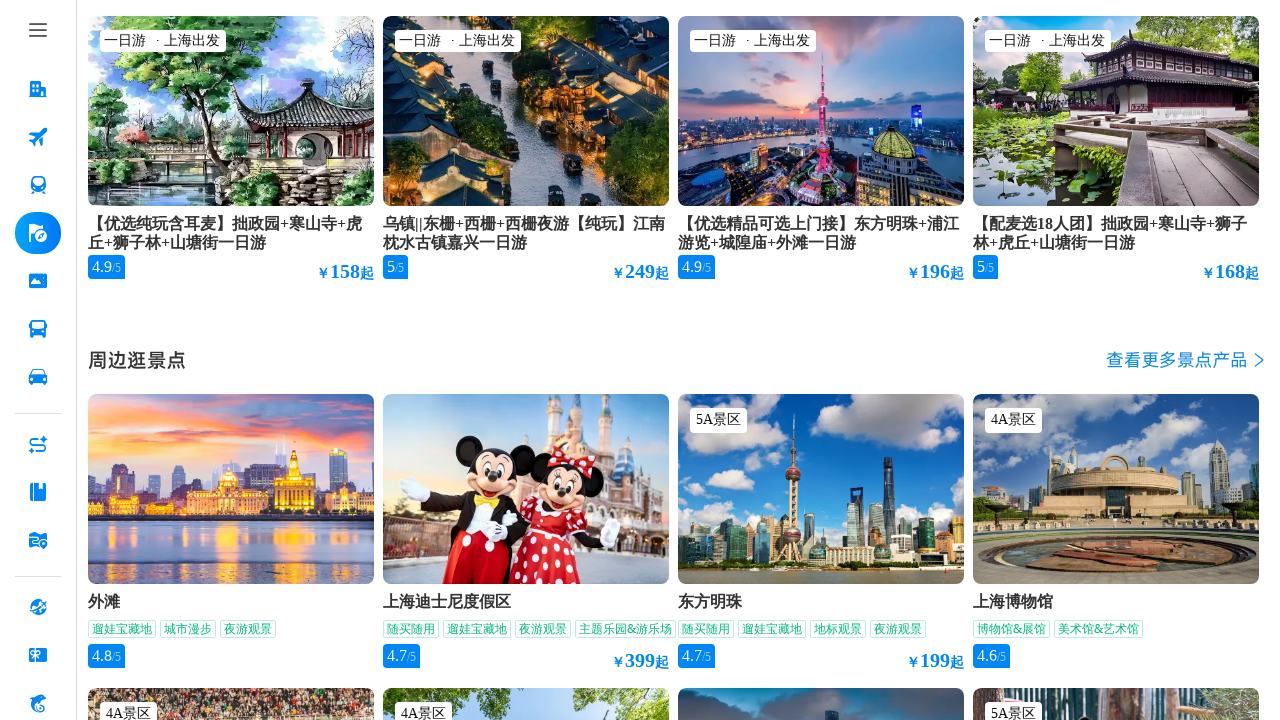

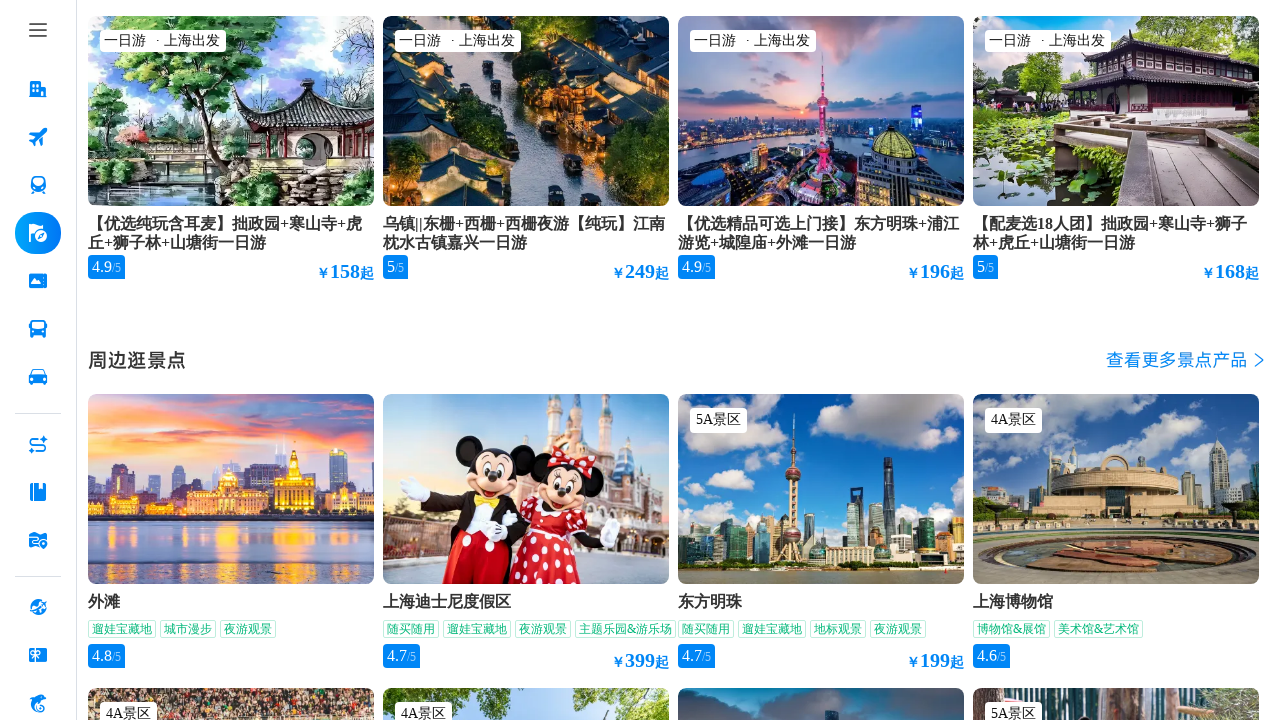